Tests that the "Contact Me" button is present, visible, and when clicked reveals the contact container section

Starting URL: https://tomasgonz67.github.io/webdev1project/

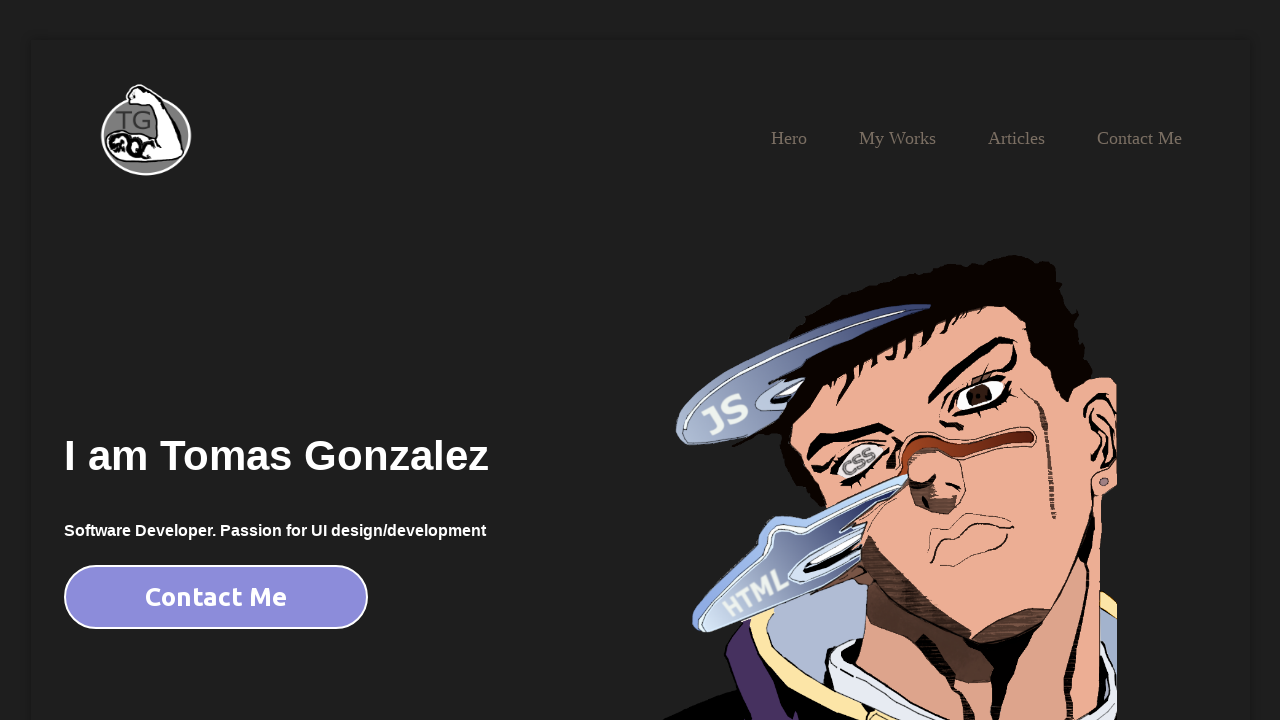

Contact Me button is visible on page
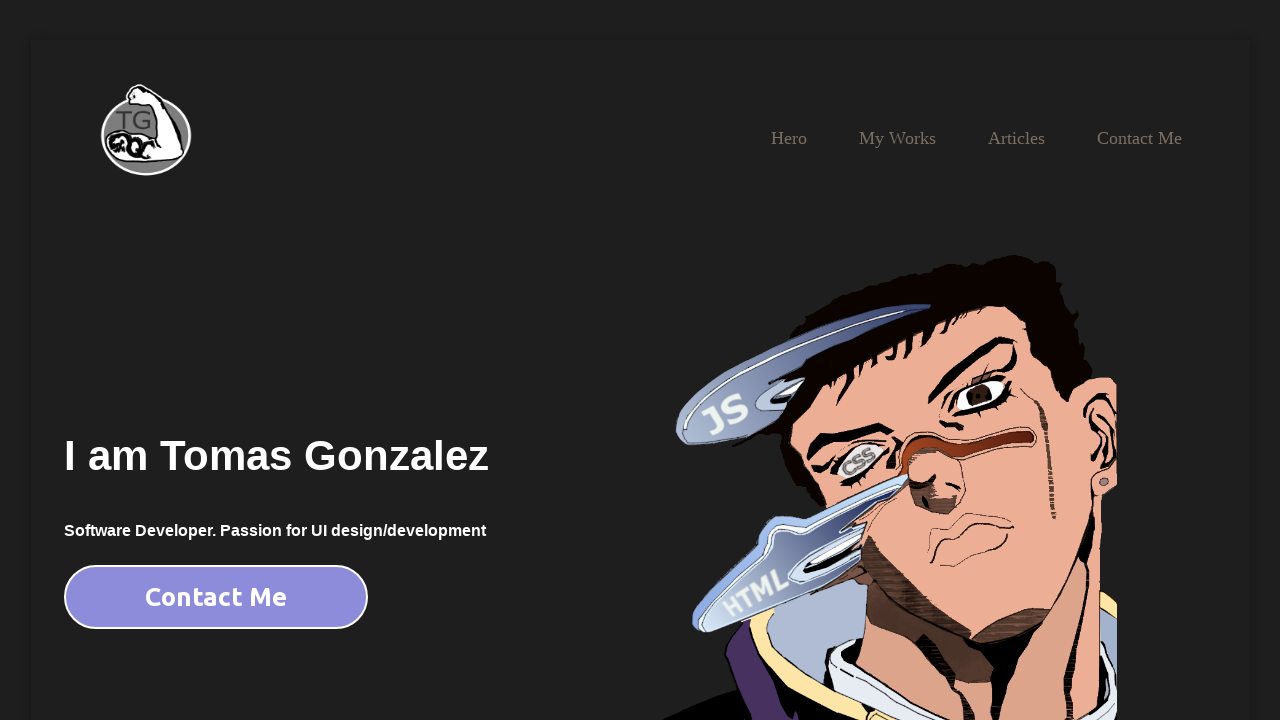

Clicked Contact Me button at (216, 597) on #contact-me-button
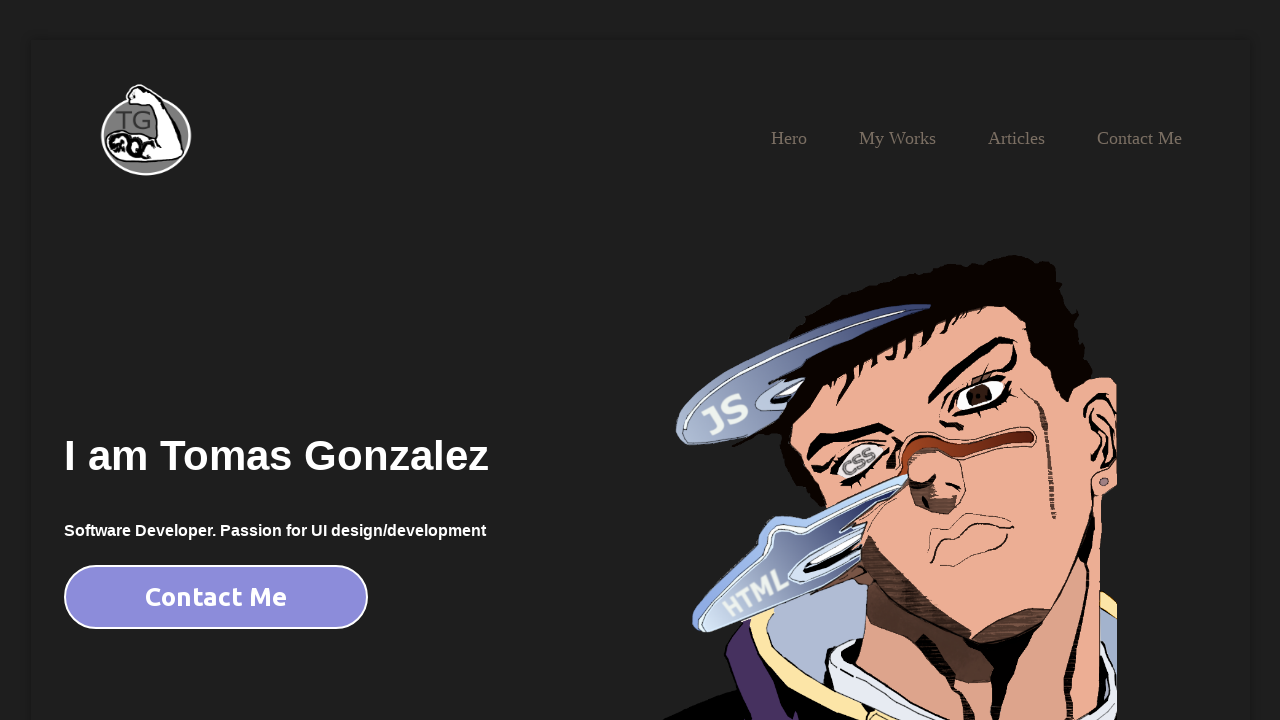

Contact container section is now visible after clicking Contact Me button
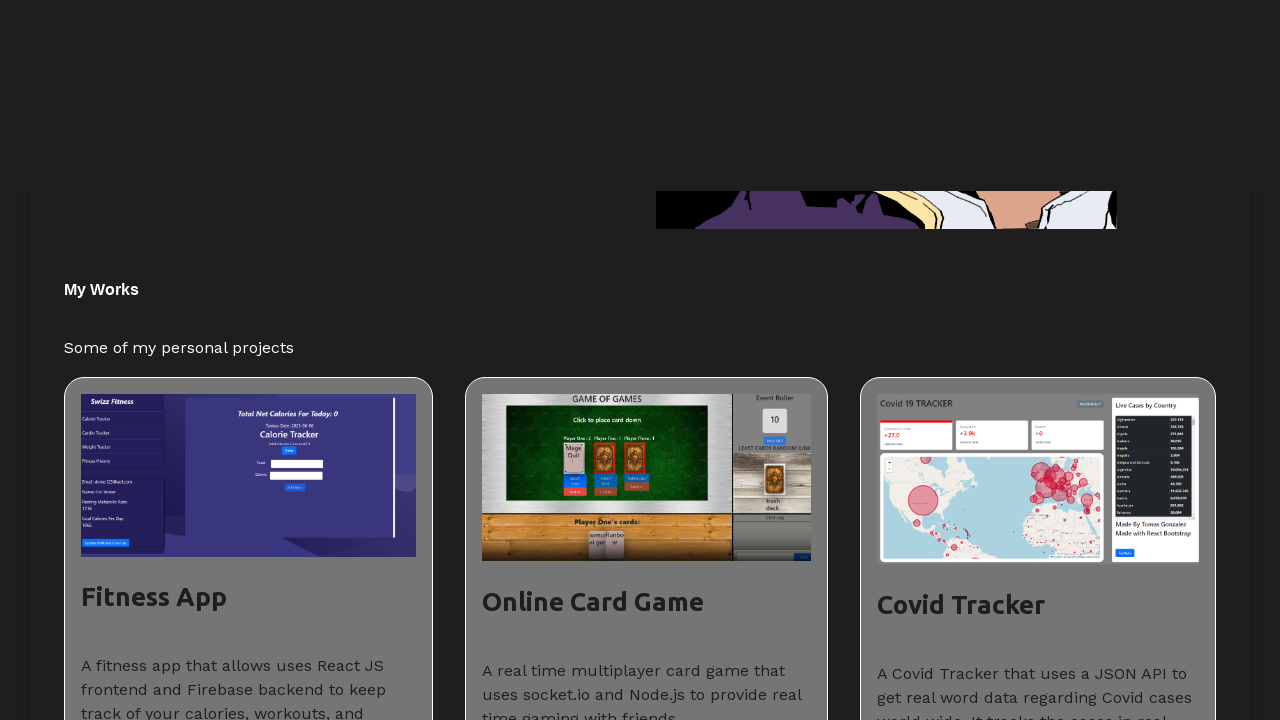

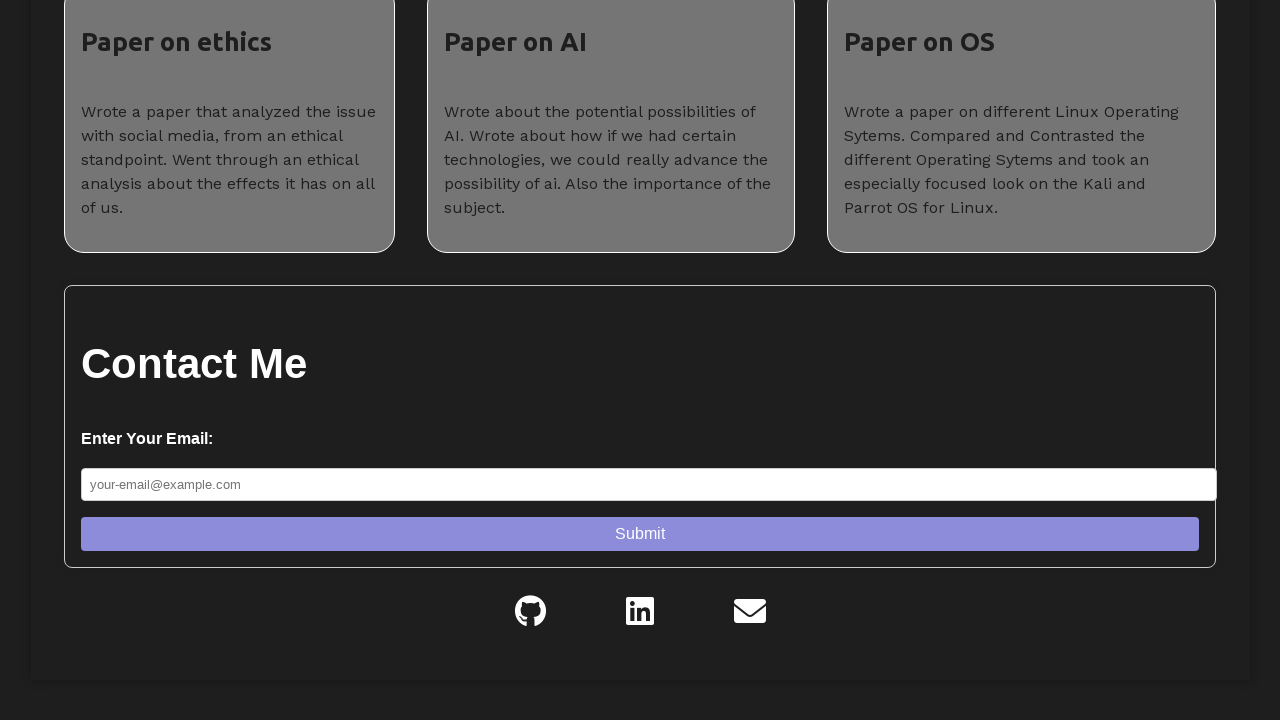